Tests a complete flight booking flow on BlazeDemo: selecting departure/destination cities, choosing a flight, filling passenger details, entering payment information, and confirming the purchase.

Starting URL: https://blazedemo.com/

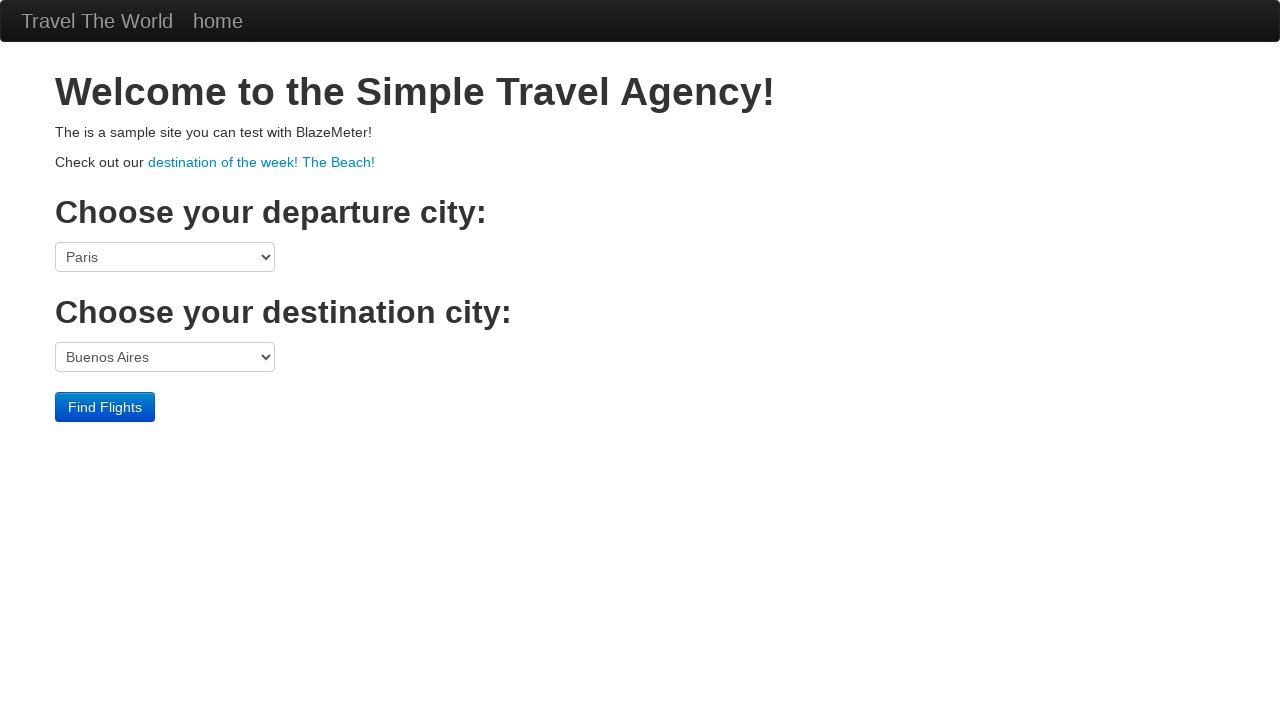

Verified home page title contains 'Welcome to the Simple Travel Agency!'
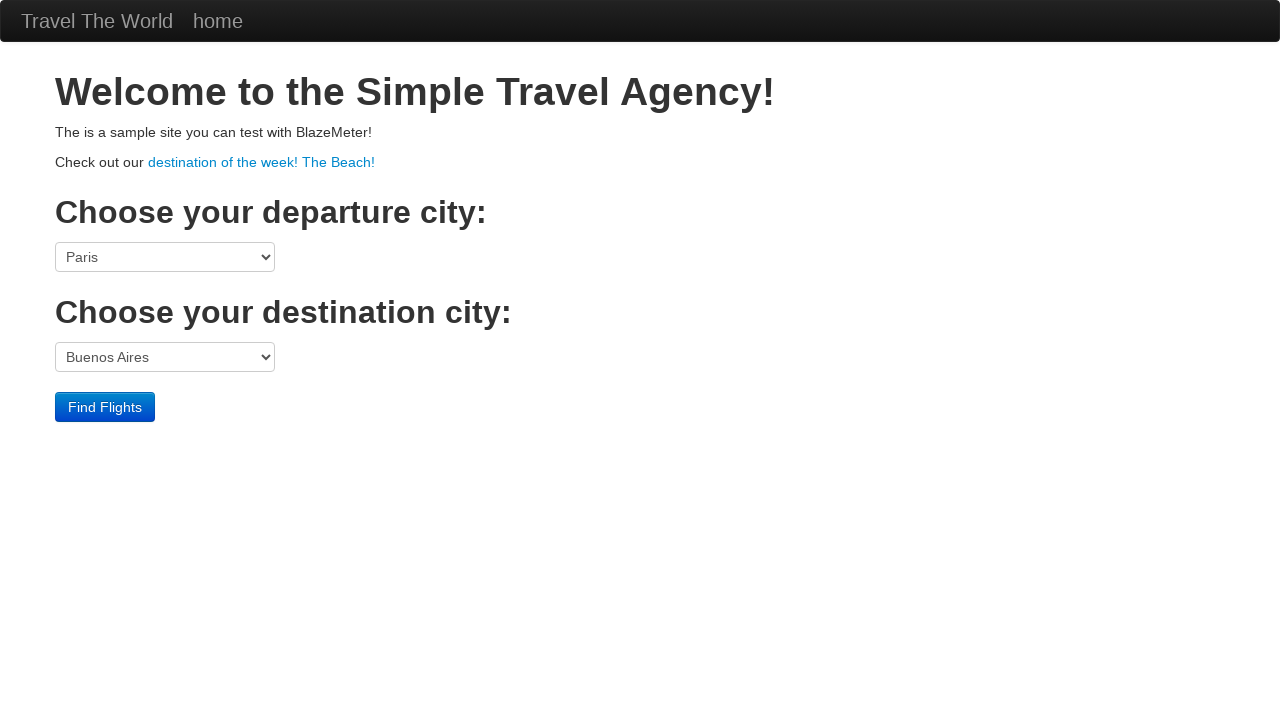

Selected 'Paris' as departure city on select[name='fromPort']
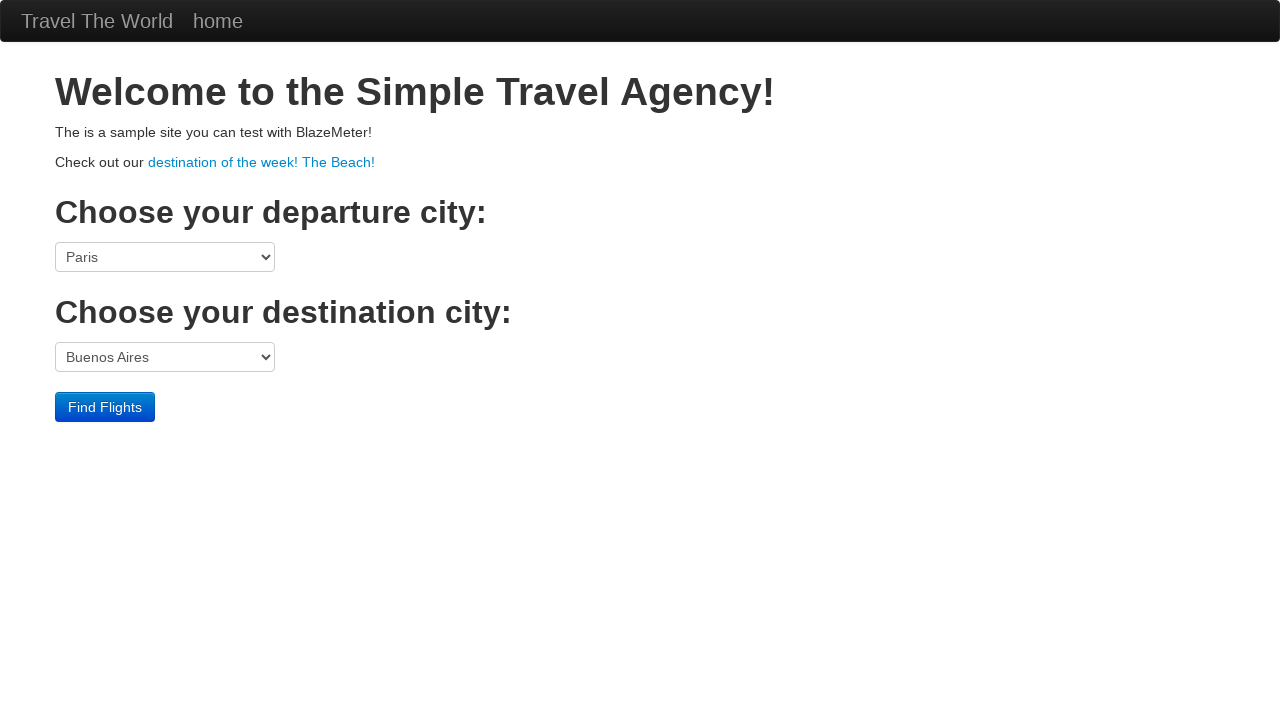

Selected 'London' as destination city on select[name='toPort']
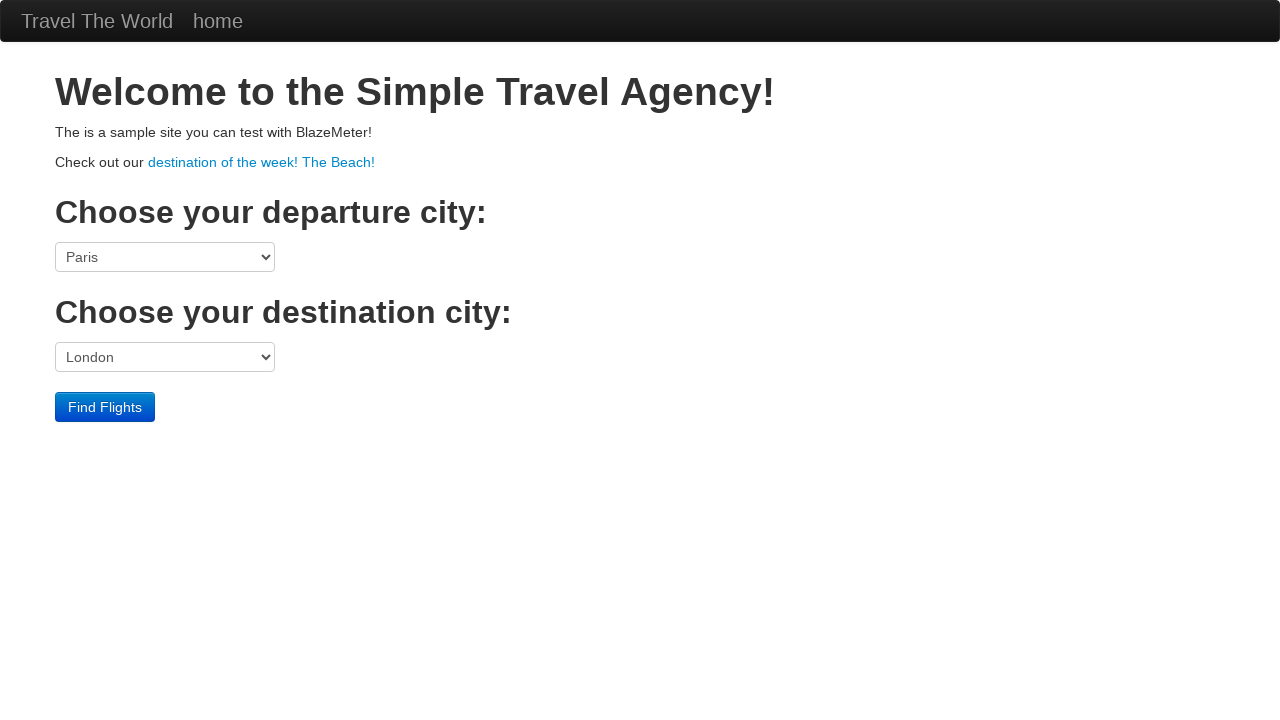

Clicked 'Find Flights' button to search for available flights at (105, 407) on input[type='submit']
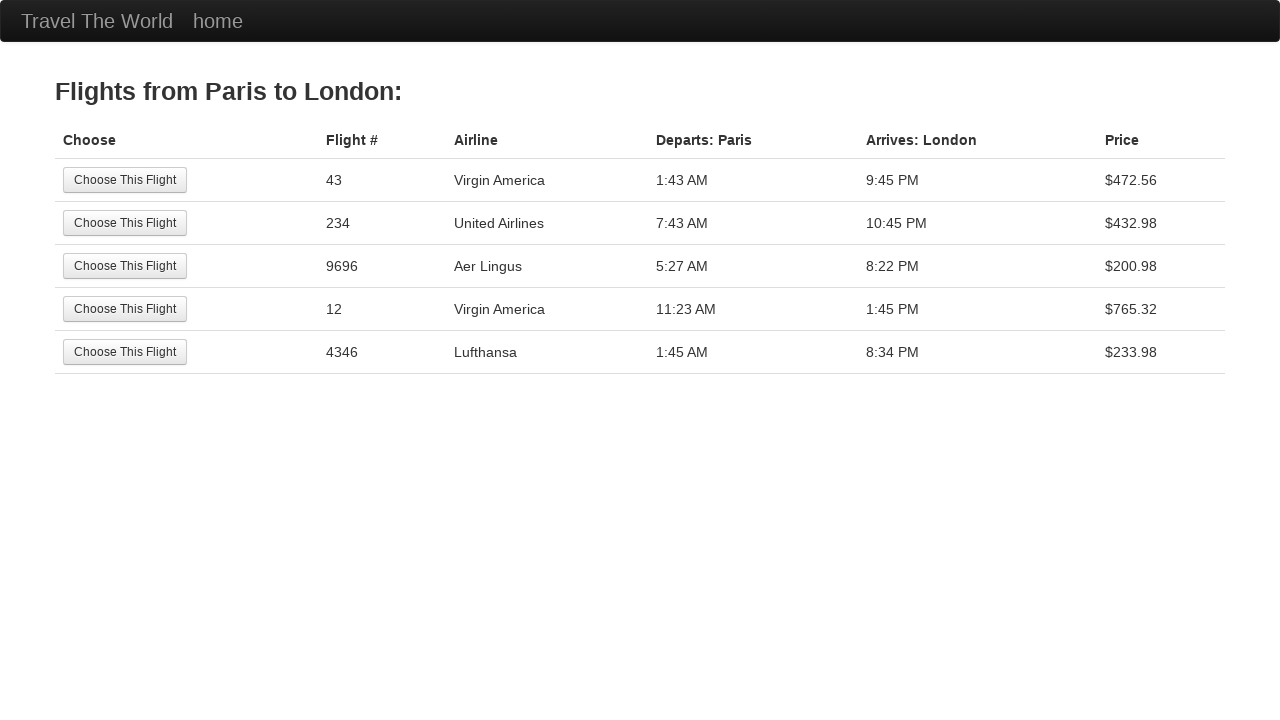

Flight results table loaded
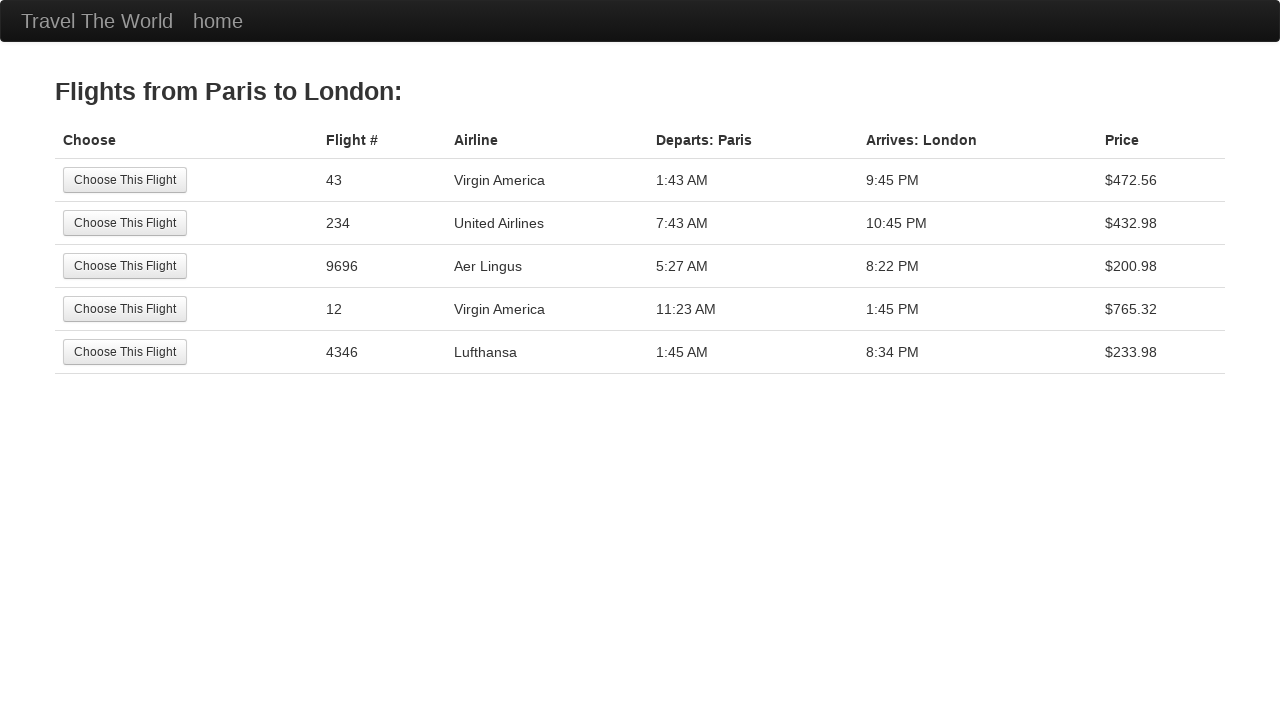

Selected first available flight and proceeded to booking at (125, 180) on table tbody tr:nth-child(1) input[type='submit']
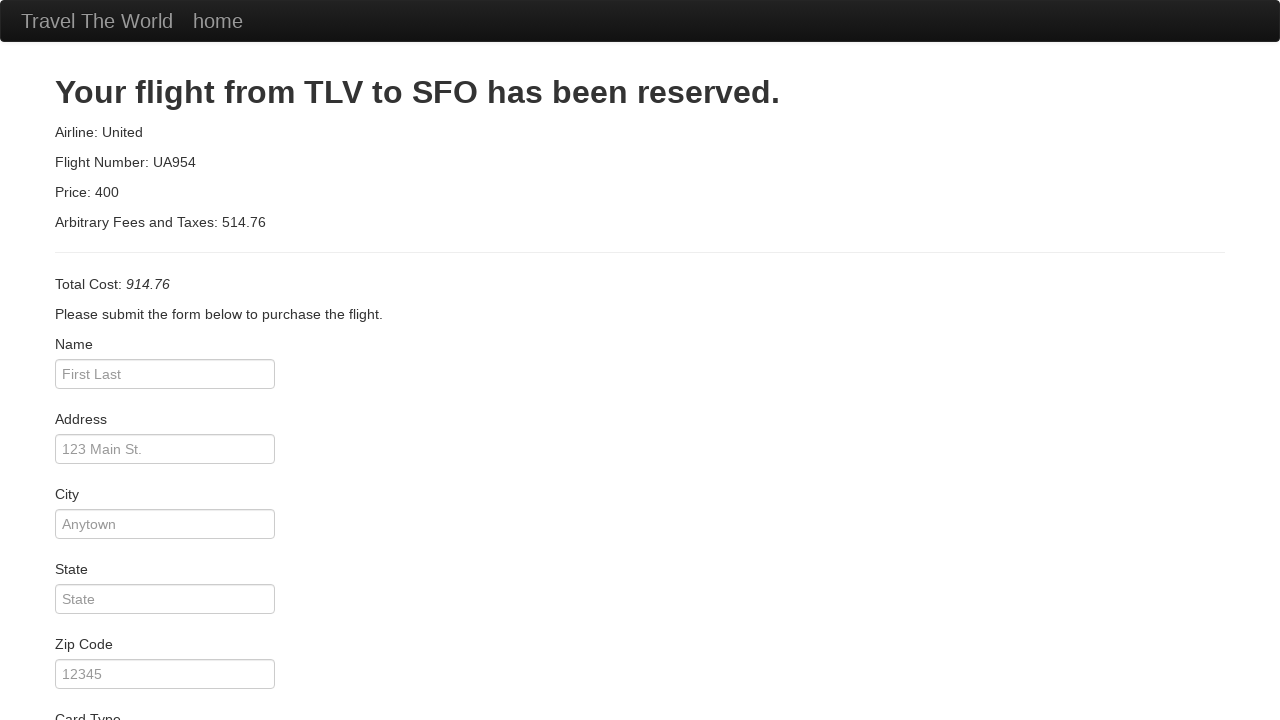

Entered passenger name 'Marcolino Castro' on input[name='inputName']
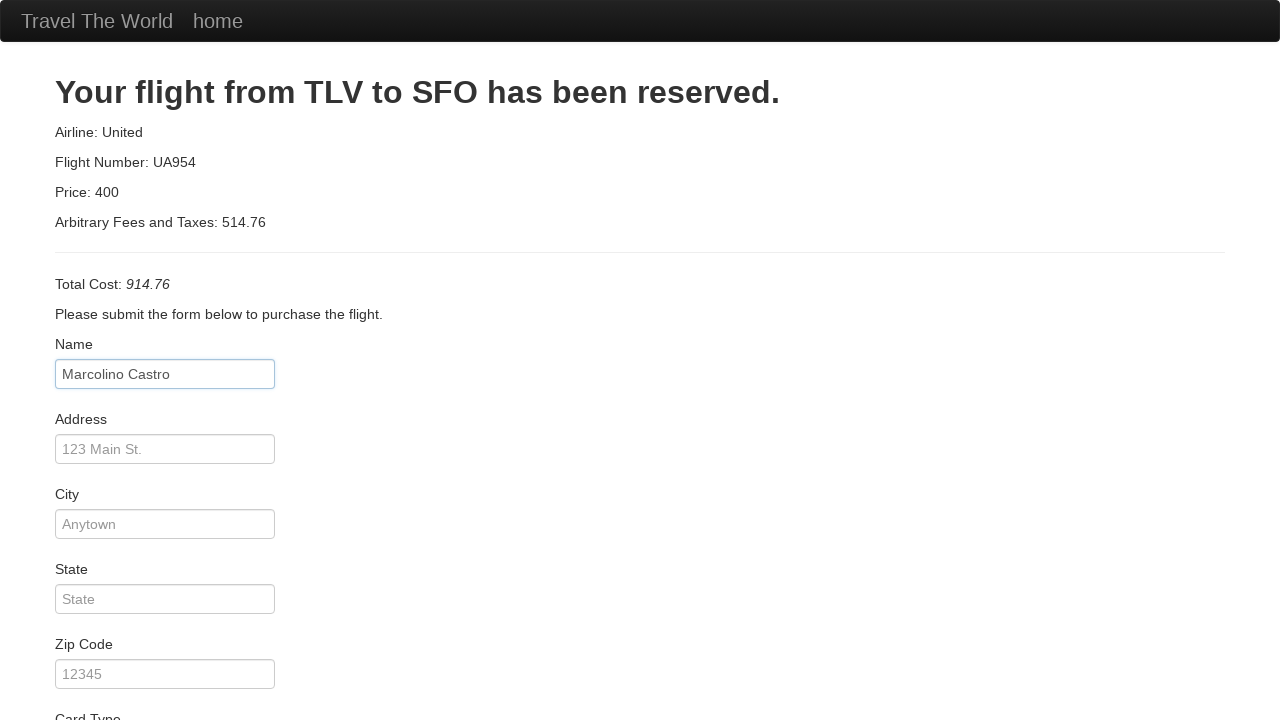

Entered address 'Rua das Flores' on input[name='address']
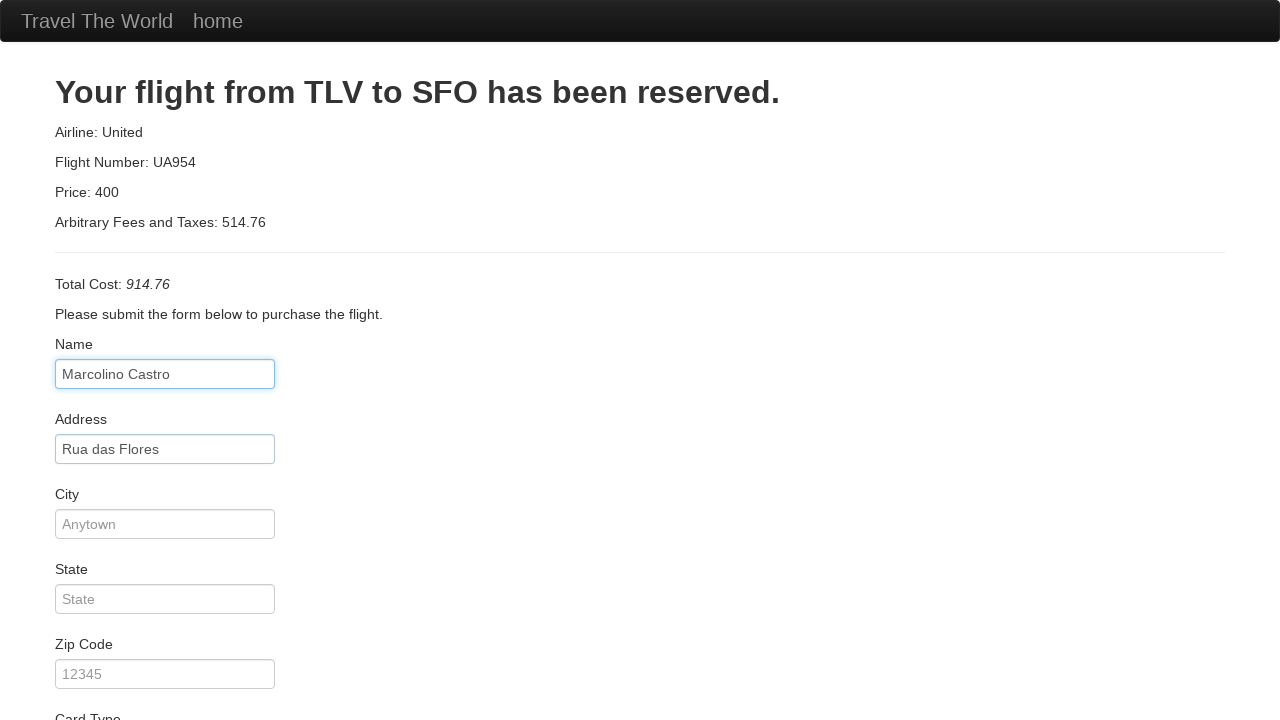

Entered city 'Aveiro' on input[name='city']
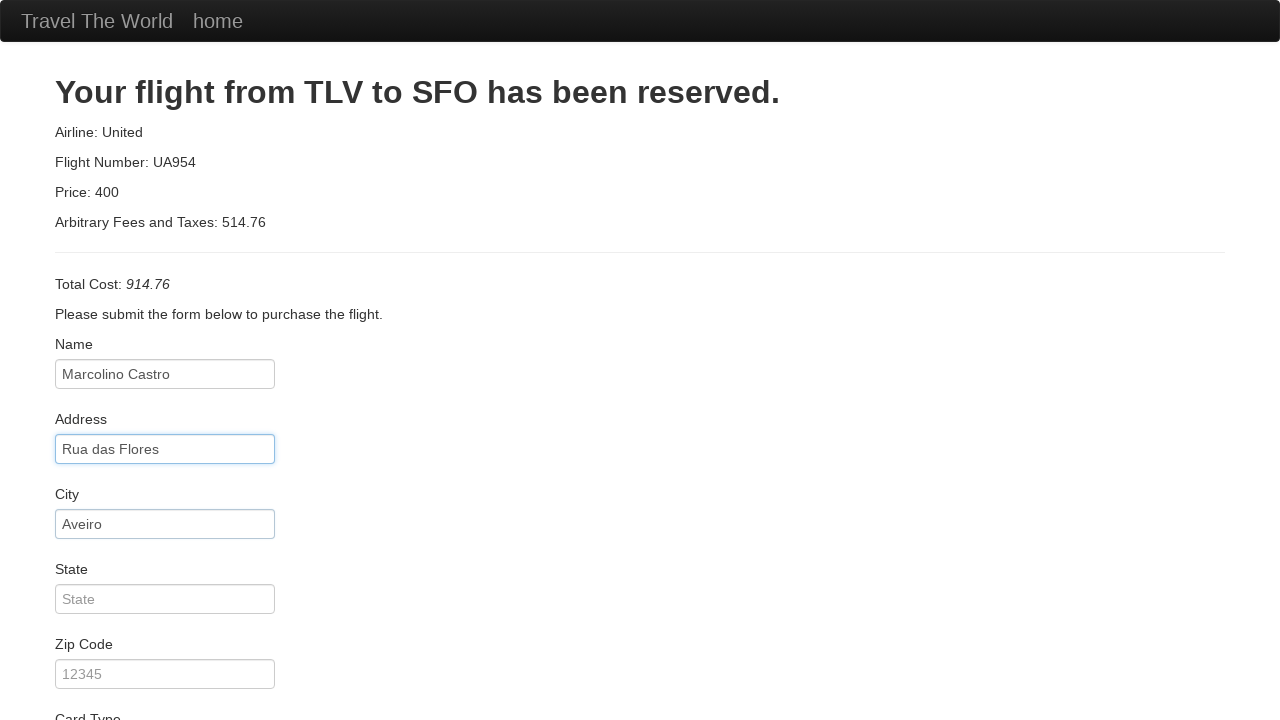

Entered state 'Portugal' on input[name='state']
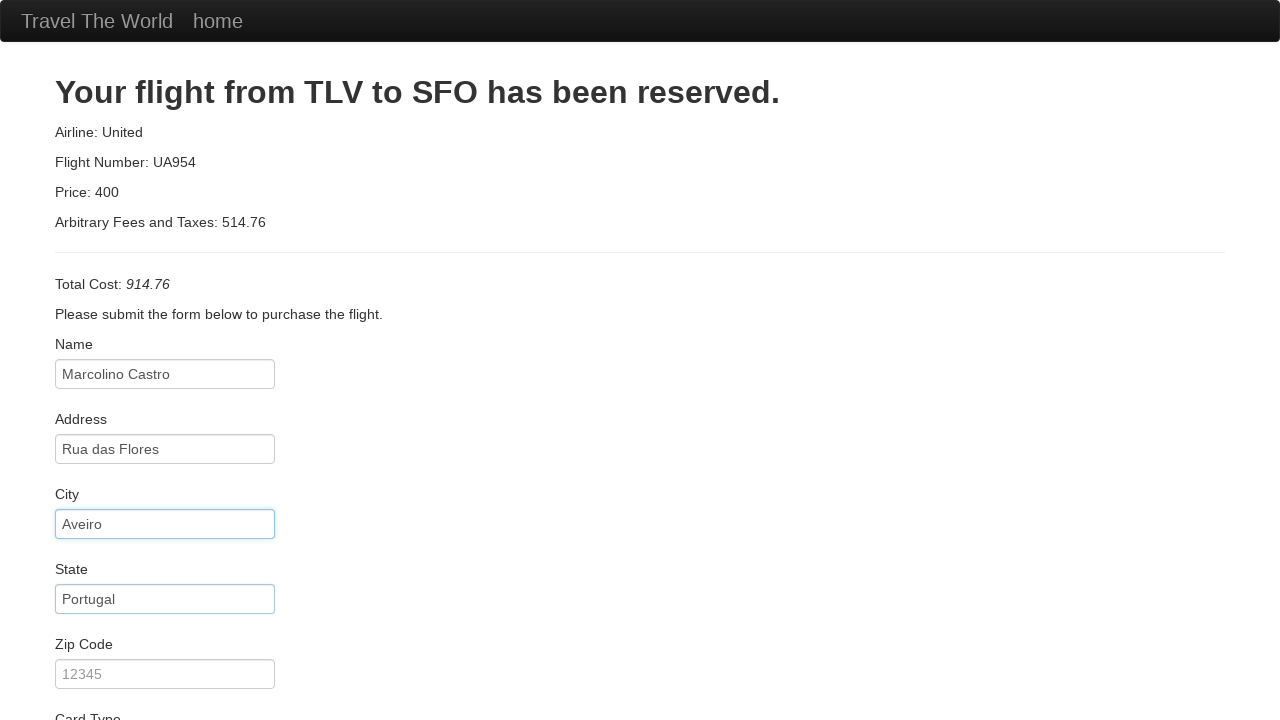

Entered zip code '3800-340' on input[name='zipCode']
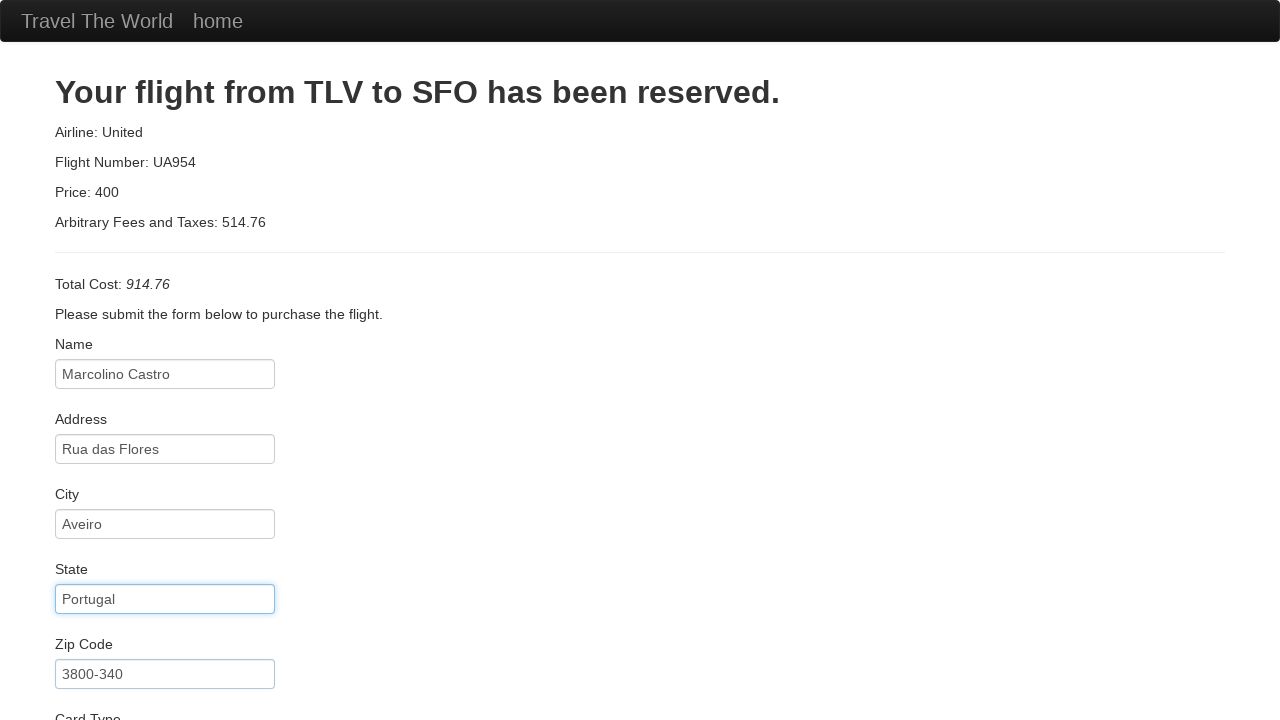

Entered credit card number '123456789' on input[name='creditCardNumber']
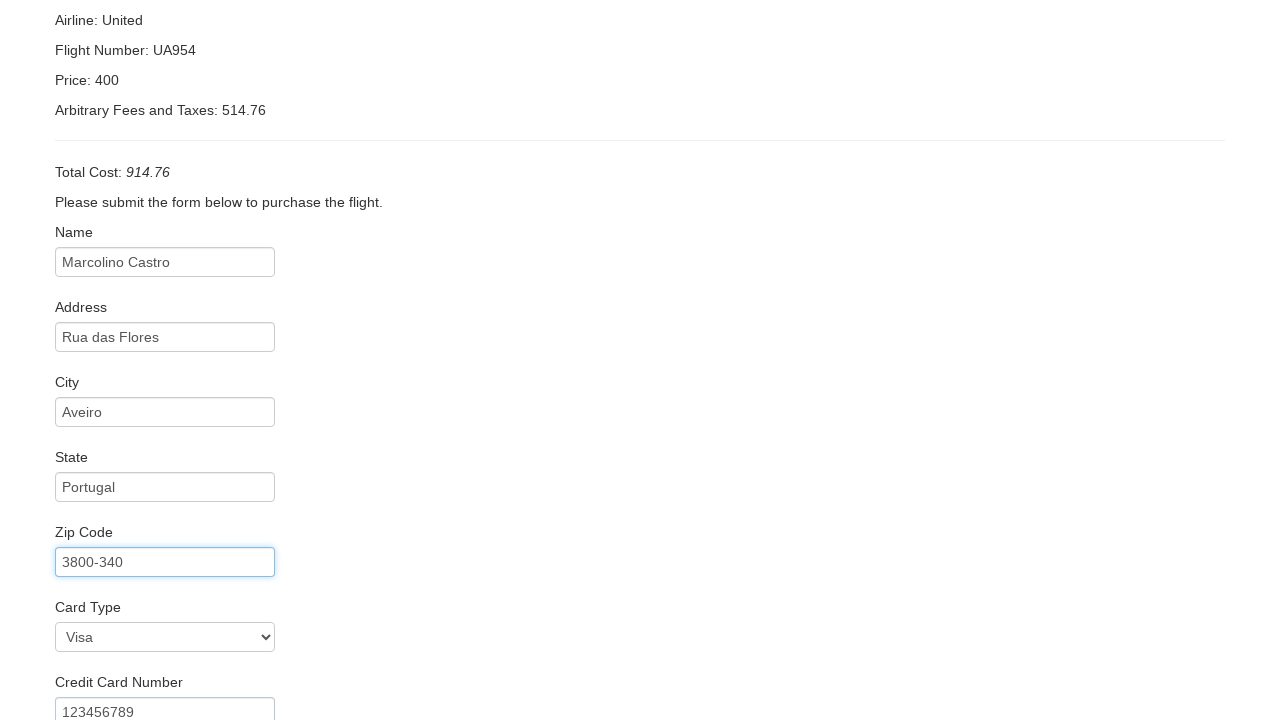

Entered name on card 'Marcs' on input[name='nameOnCard']
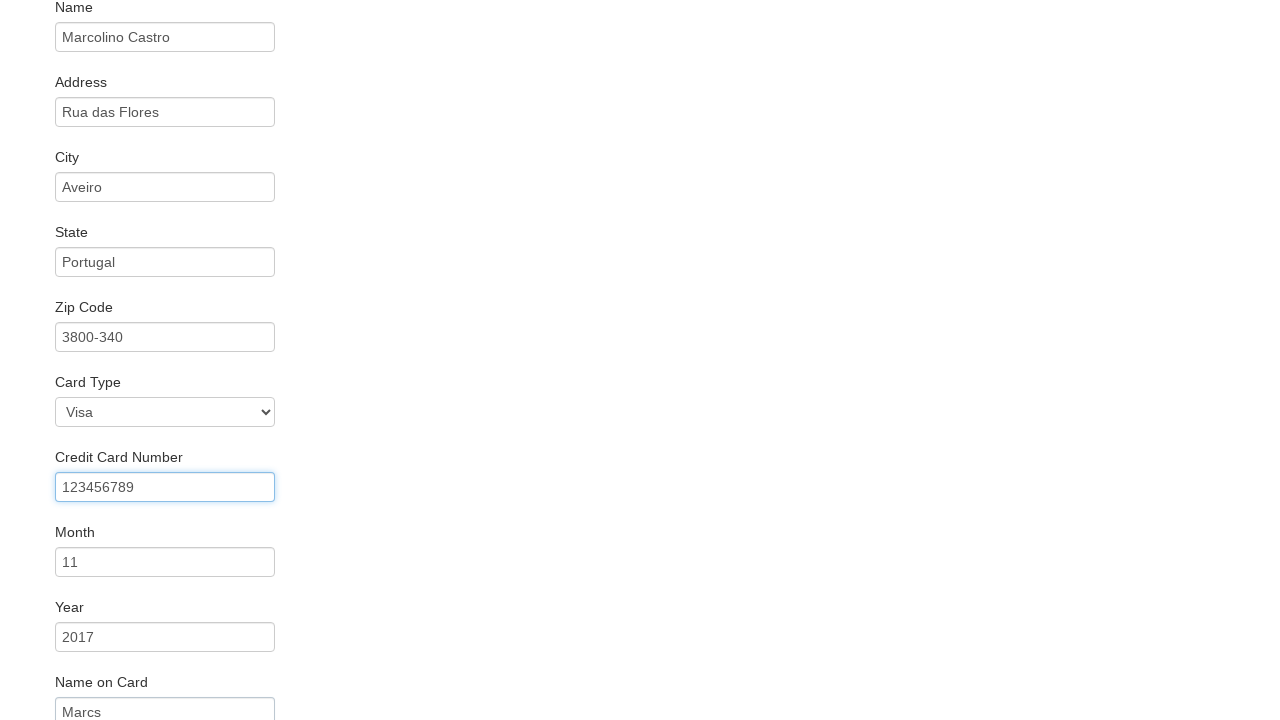

Selected card type 'Visa' on select[name='cardType']
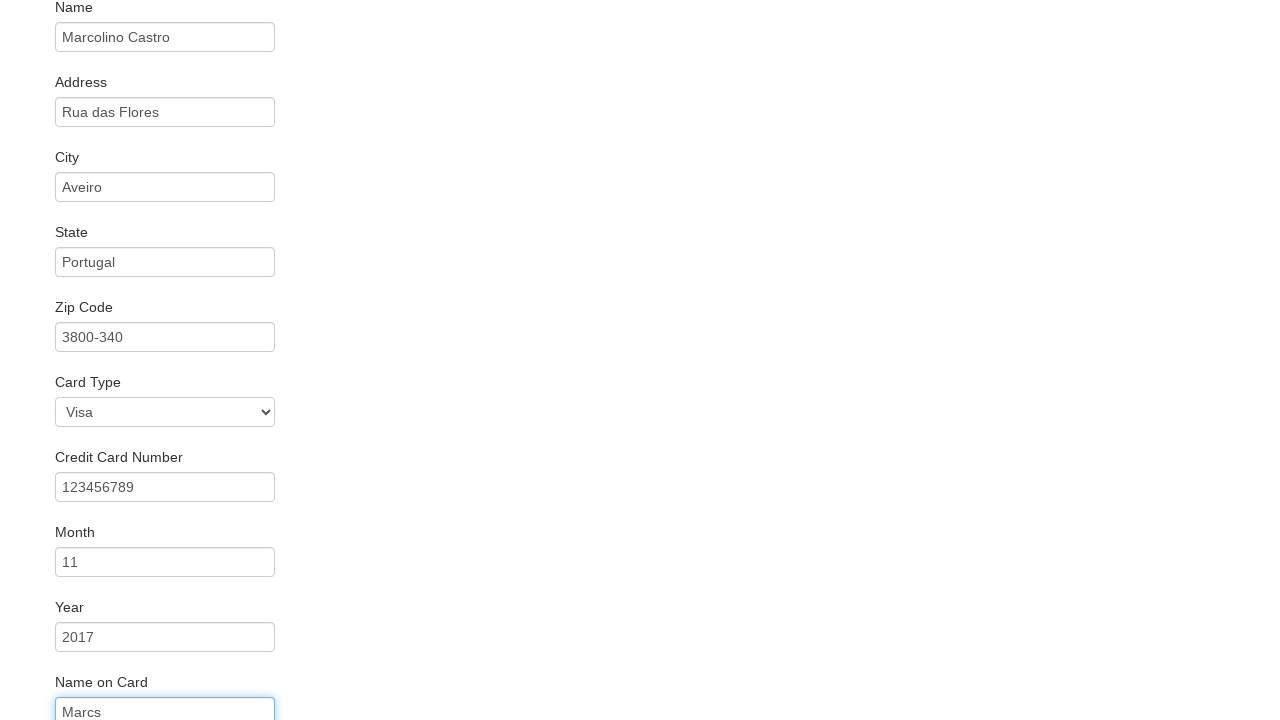

Entered credit card month '11' on input[name='creditCardMonth']
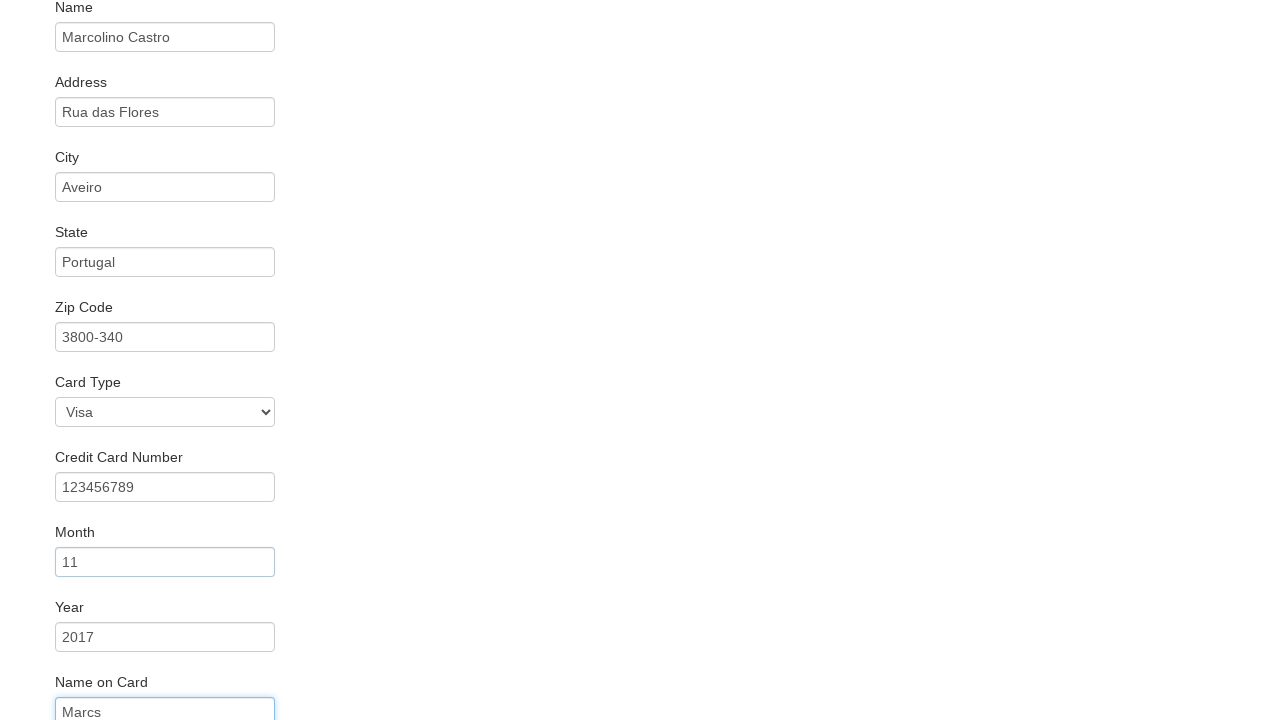

Entered credit card year '2017' on input[name='creditCardYear']
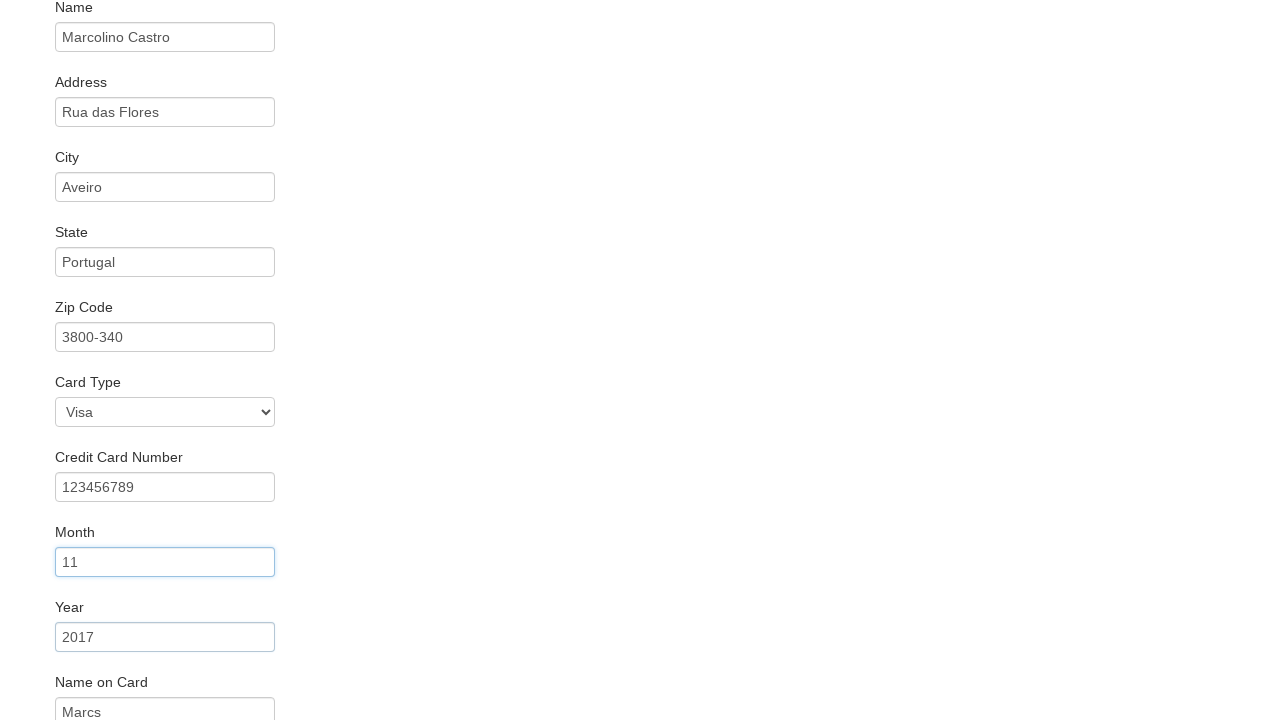

Clicked 'Purchase Flight' button to complete booking at (118, 685) on input[type='submit']
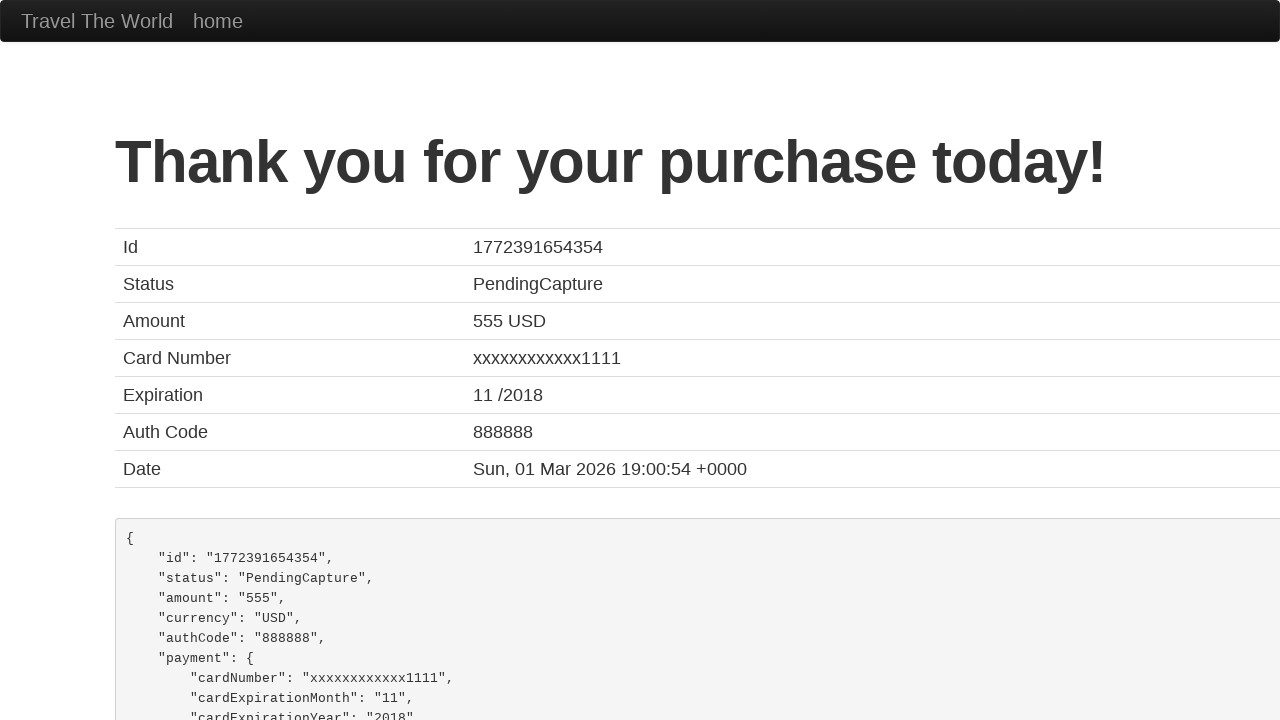

Confirmation page loaded
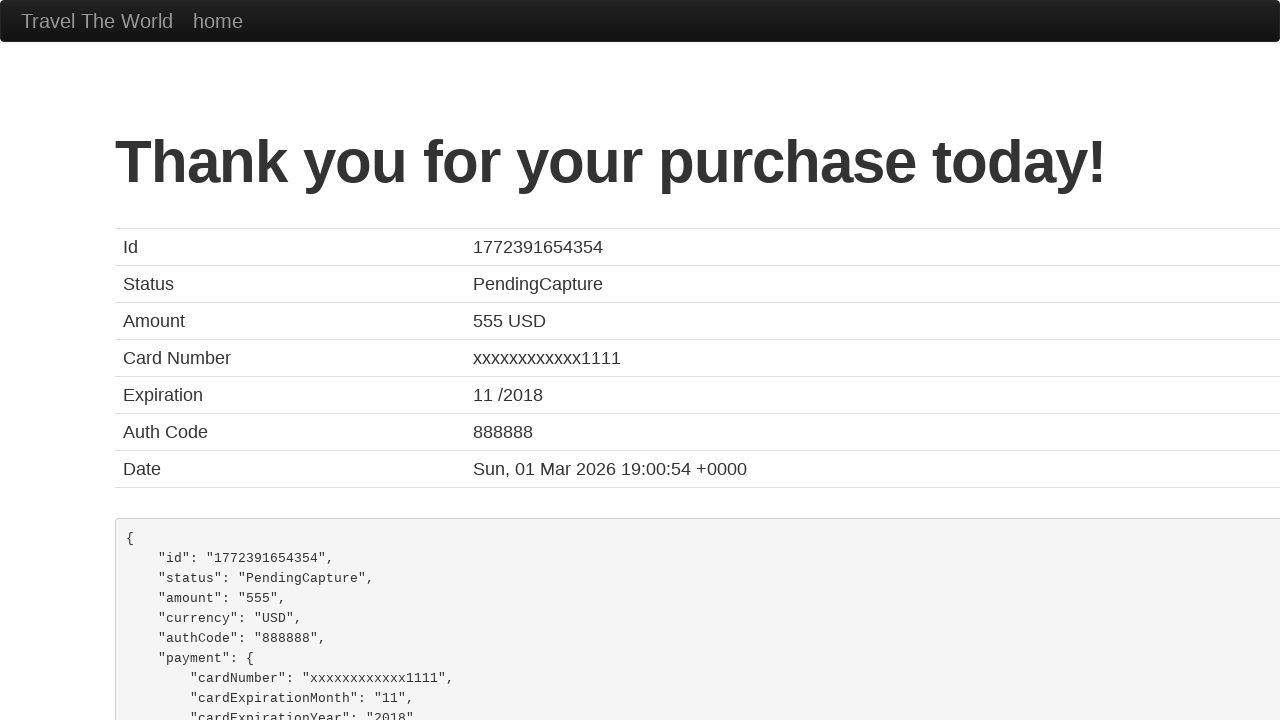

Verified purchase confirmation message: 'Thank you for your purchase today!'
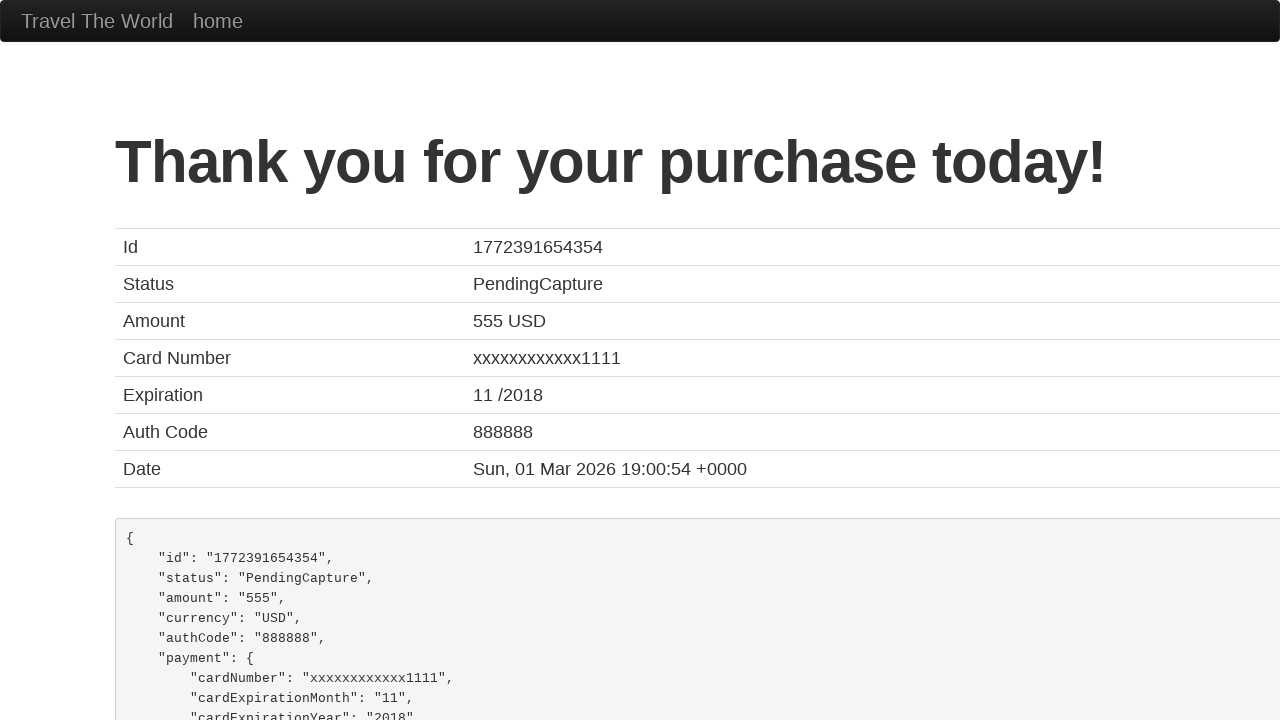

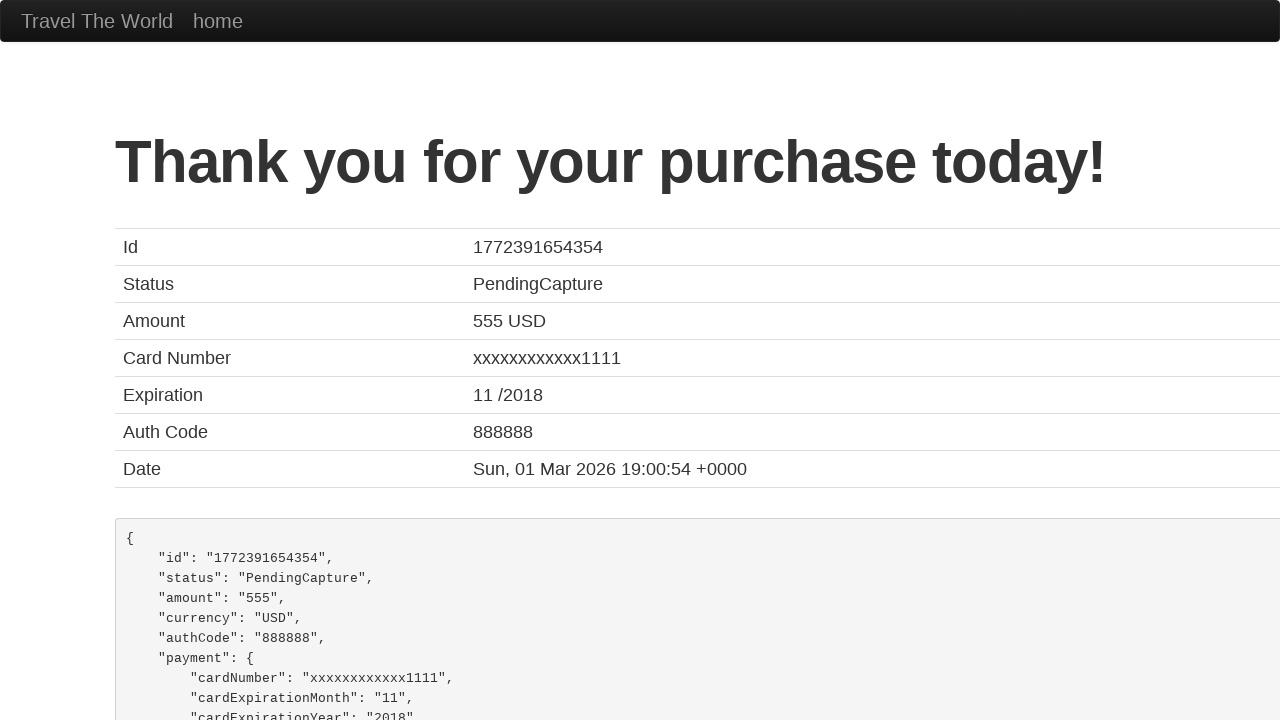